Navigates to the MoneyControl financial website homepage and verifies it loads successfully

Starting URL: https://www.moneycontrol.com/

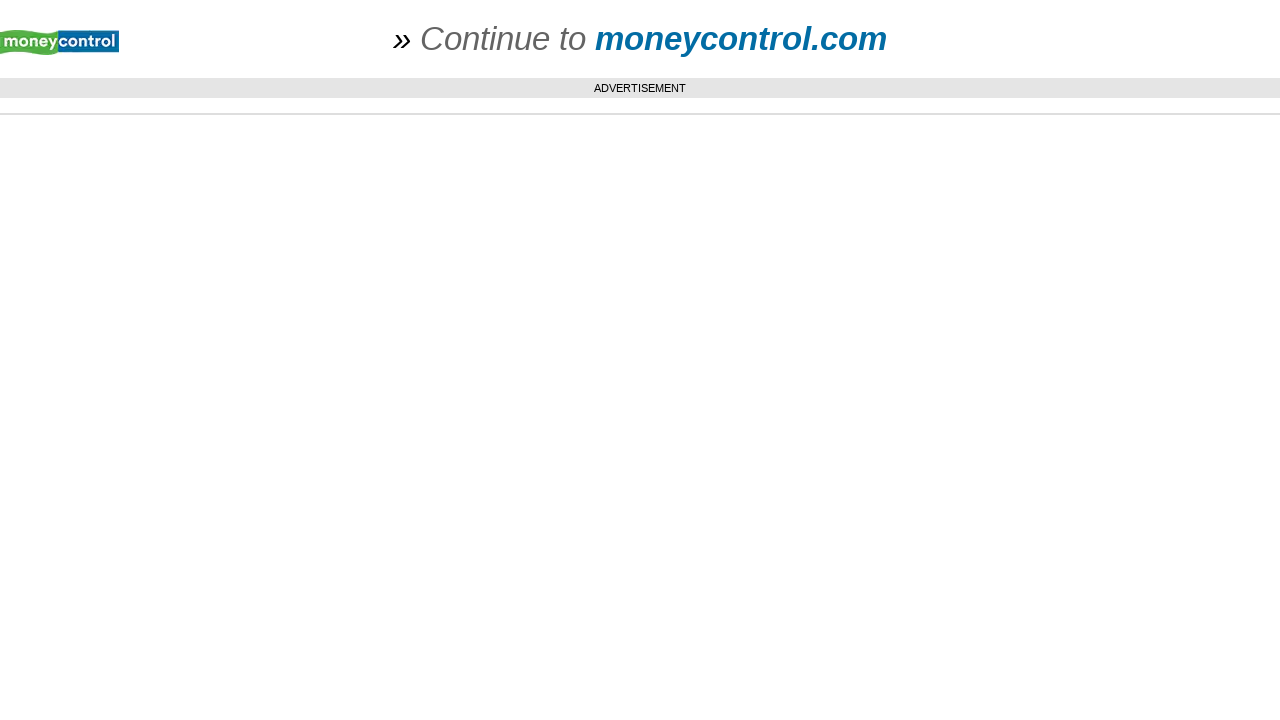

Navigated to MoneyControl financial website homepage
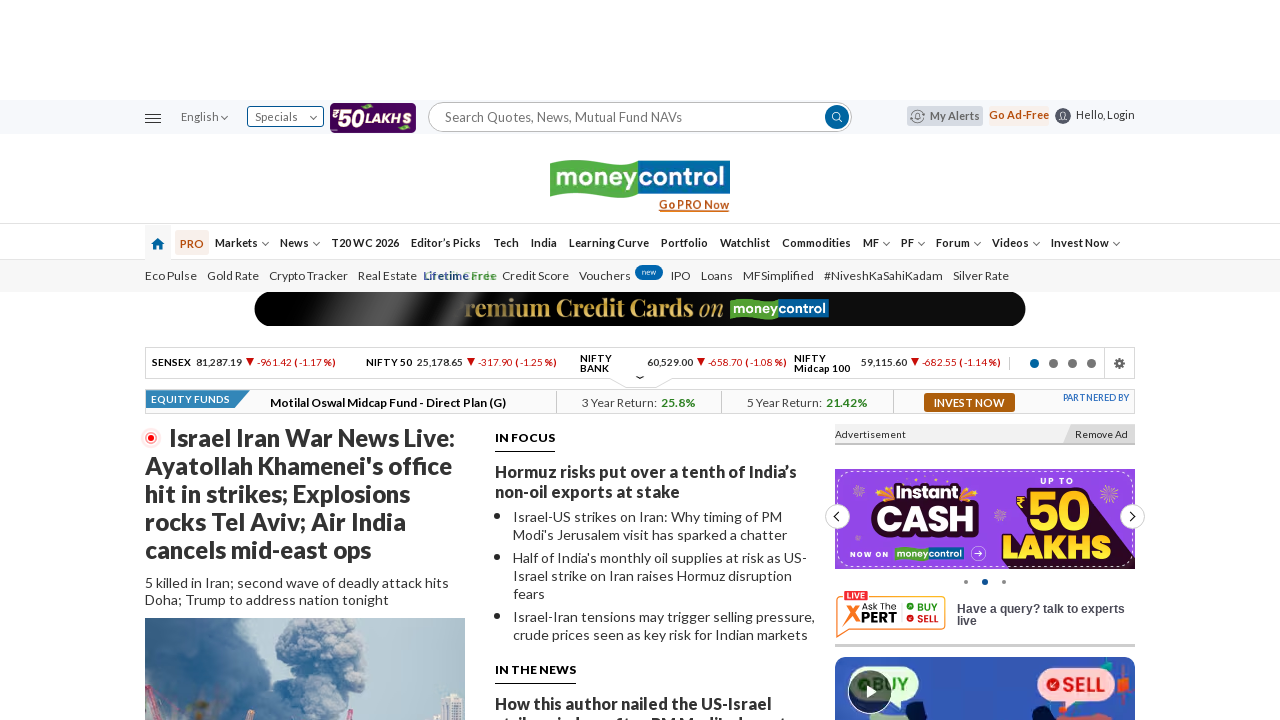

Page DOM content loaded successfully
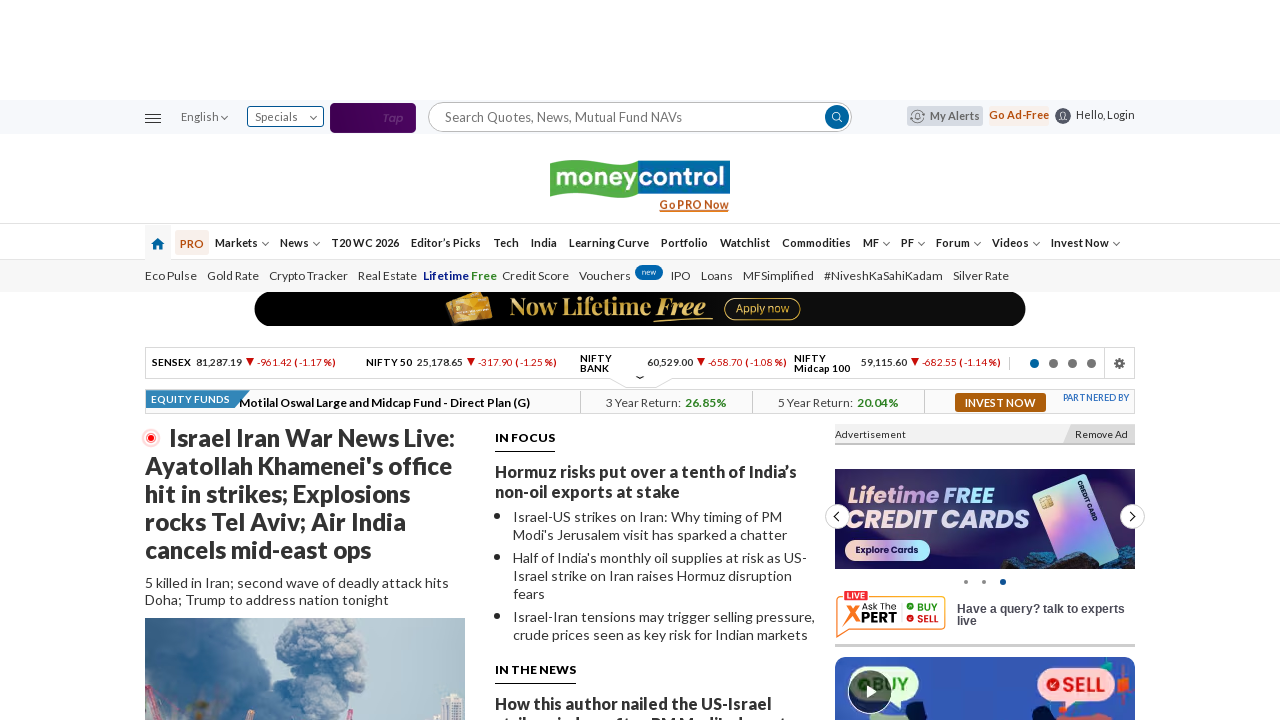

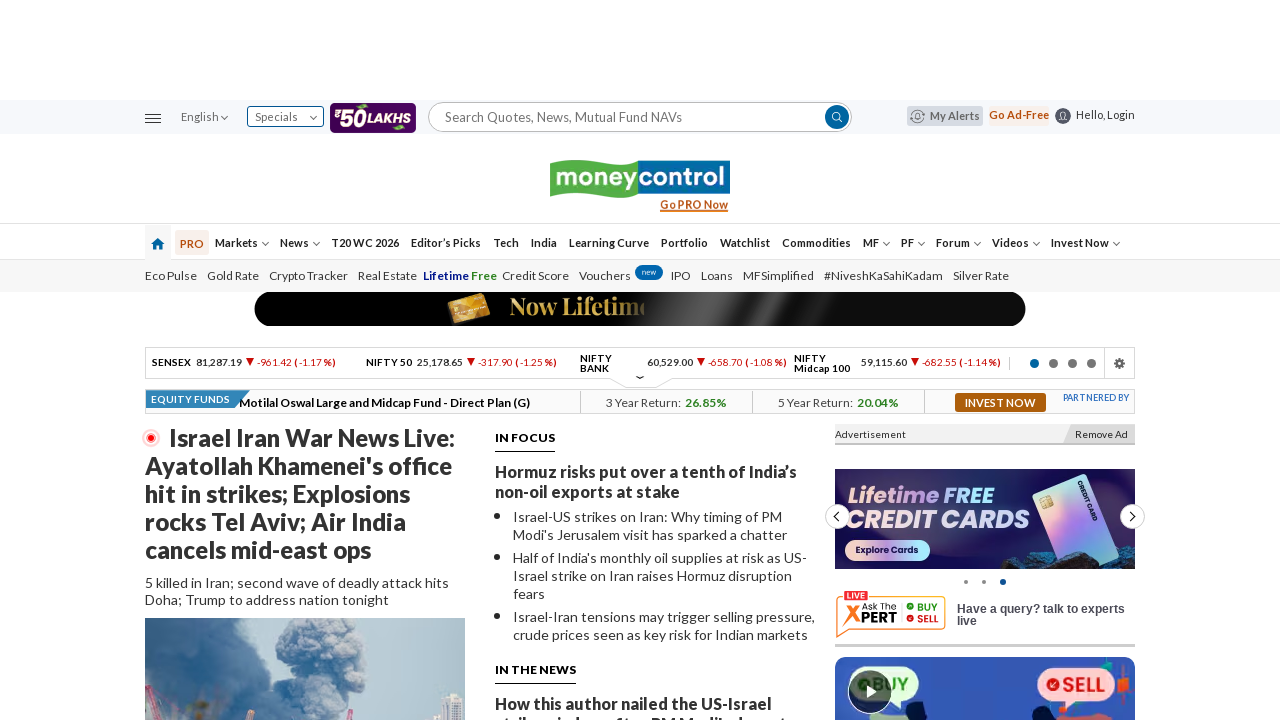